Tests that the main and footer sections become visible when a todo item is added.

Starting URL: https://demo.playwright.dev/todomvc

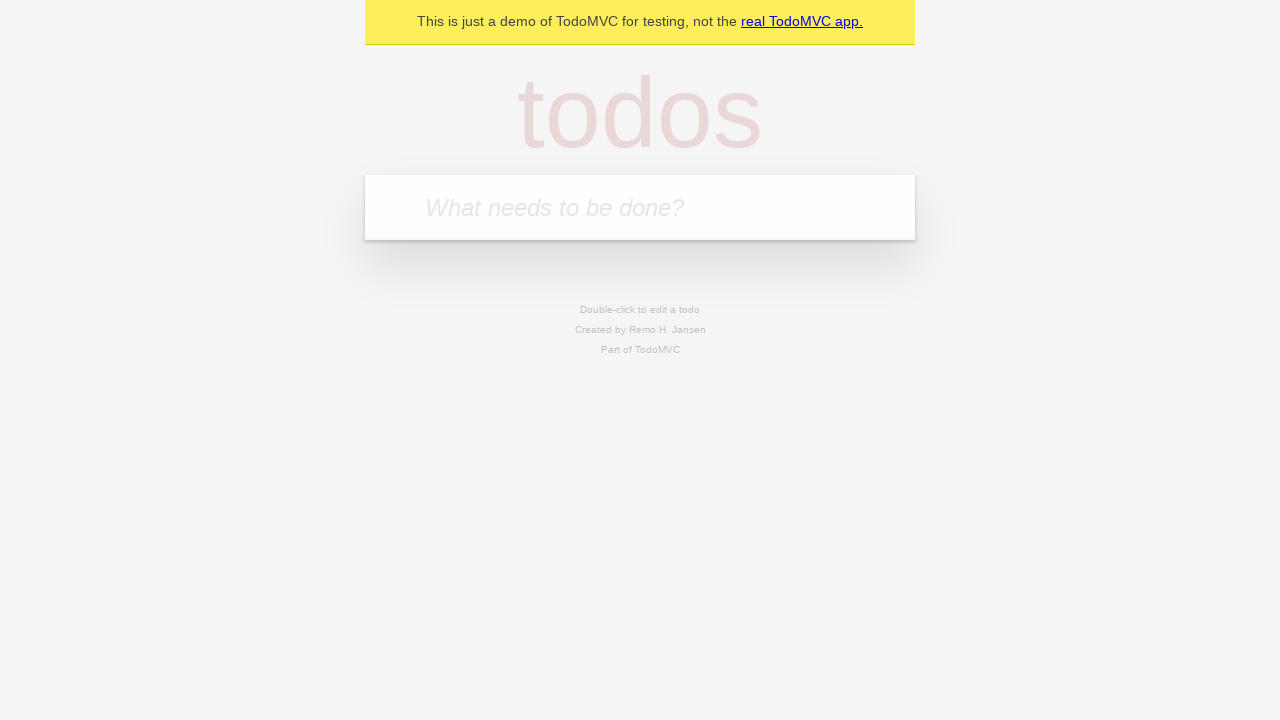

Filled new todo input with 'buy some cheese' on .new-todo
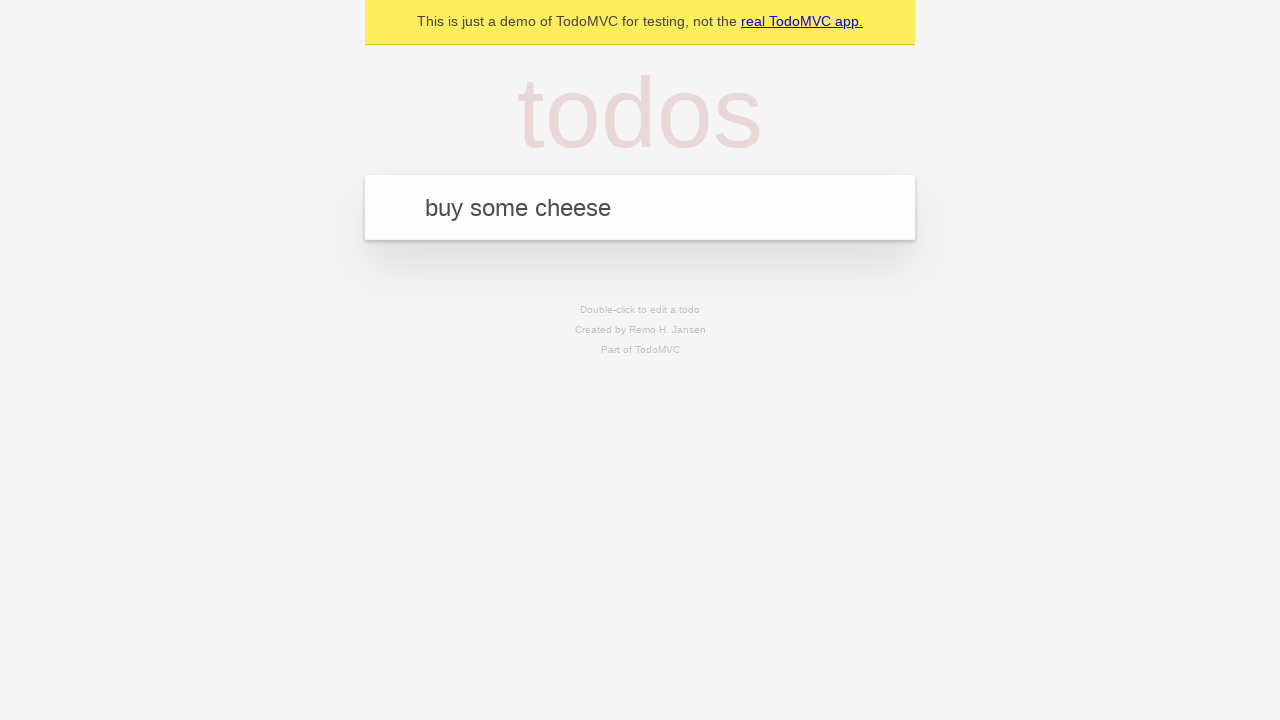

Pressed Enter to add todo item on .new-todo
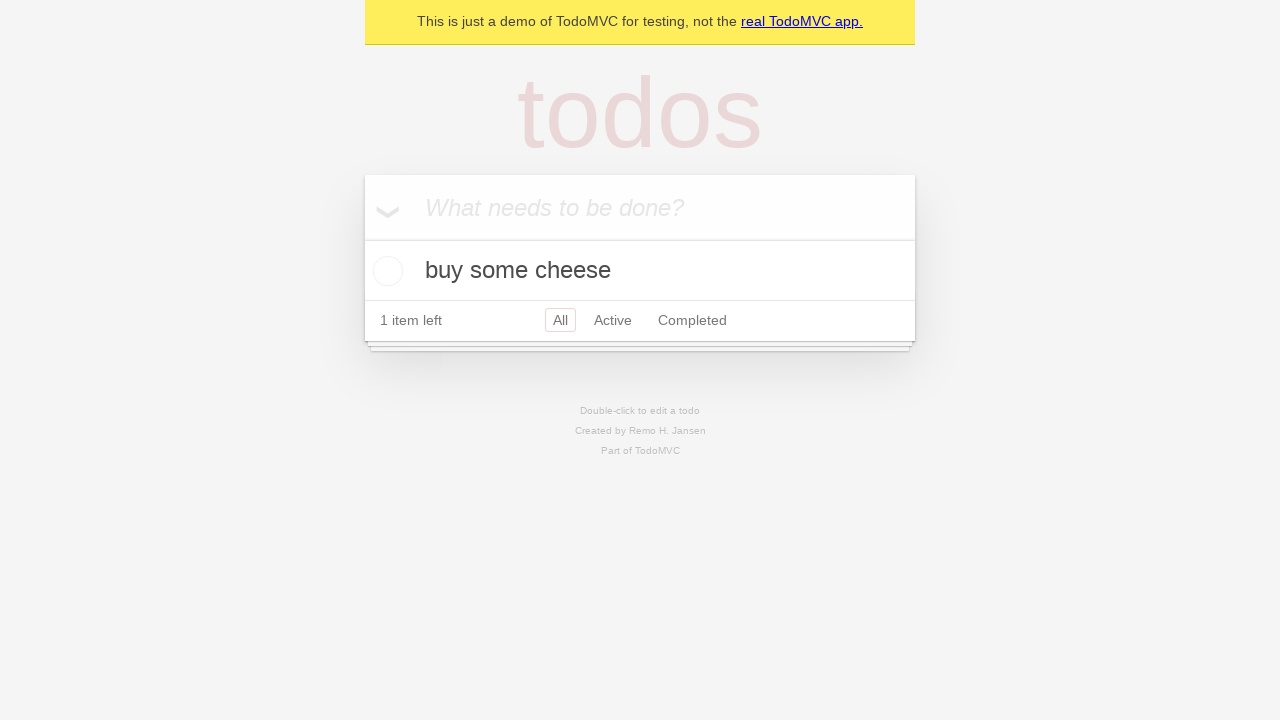

Main section became visible after adding todo
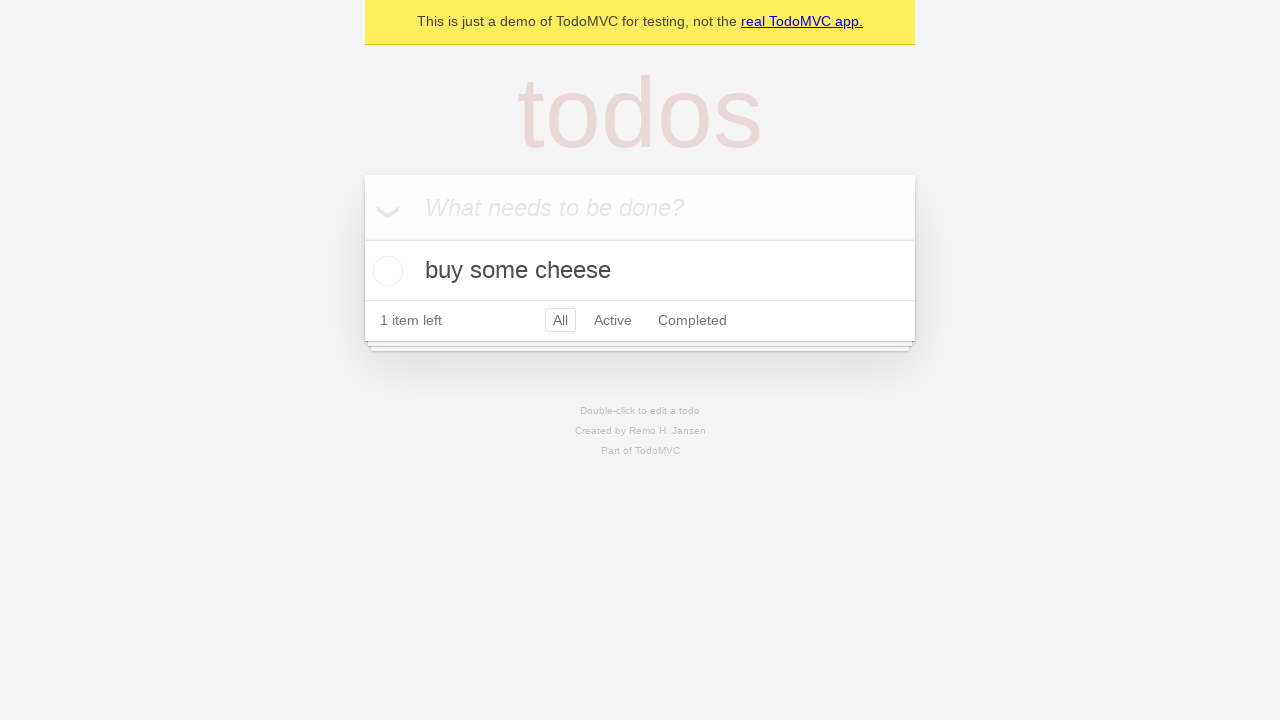

Footer section became visible after adding todo
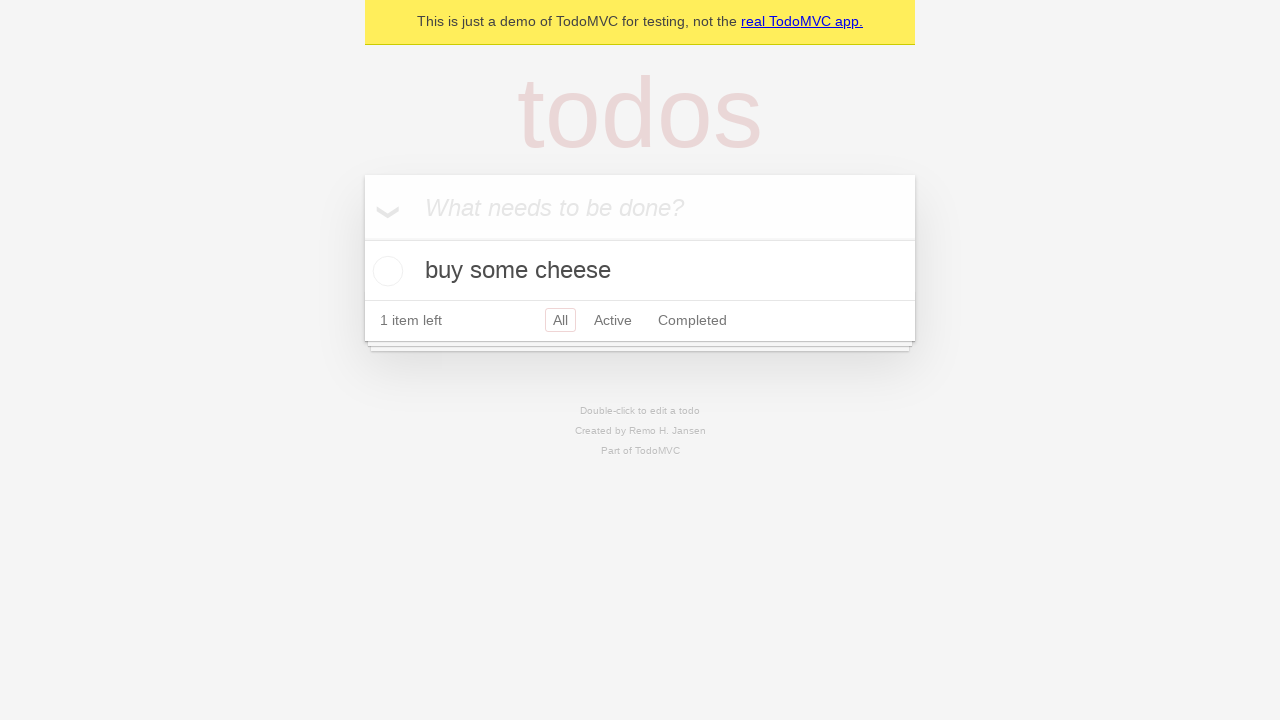

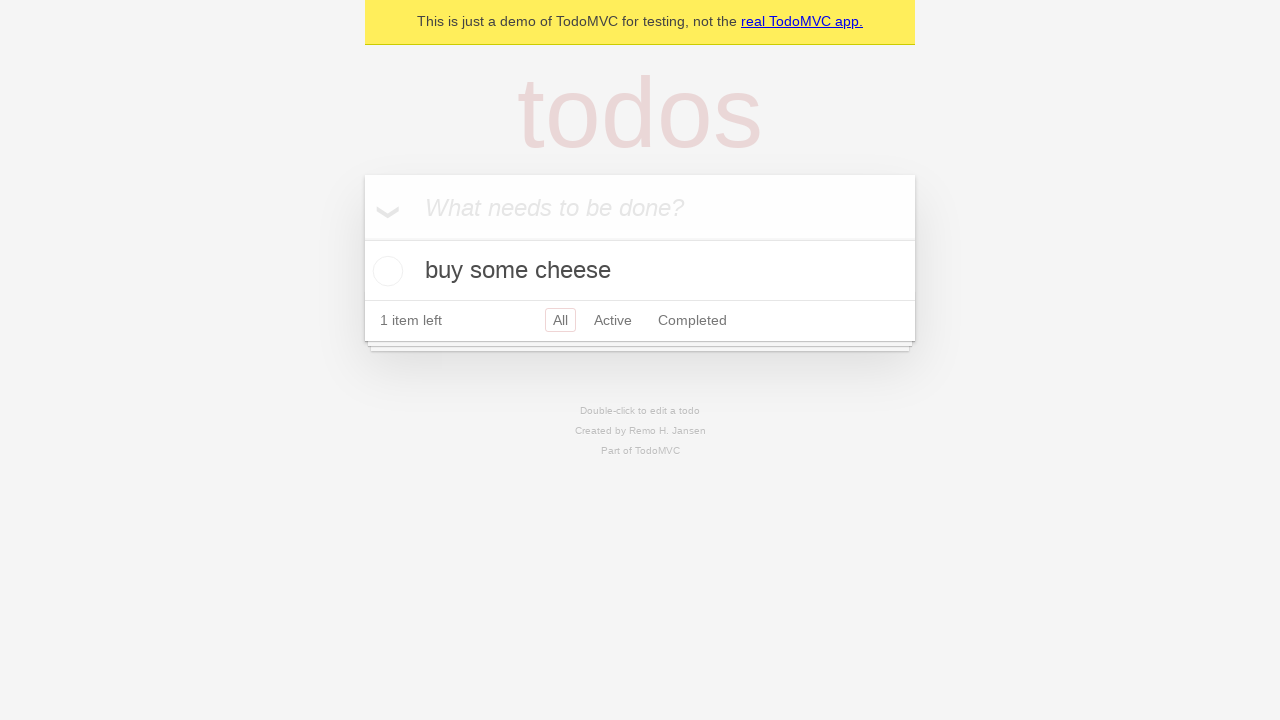